Tests navigation through Angara jewelry website by visiting the homepage, then the rings catalog page, and finally a specific product page, verifying page titles at each step

Starting URL: https://www.angara.com/

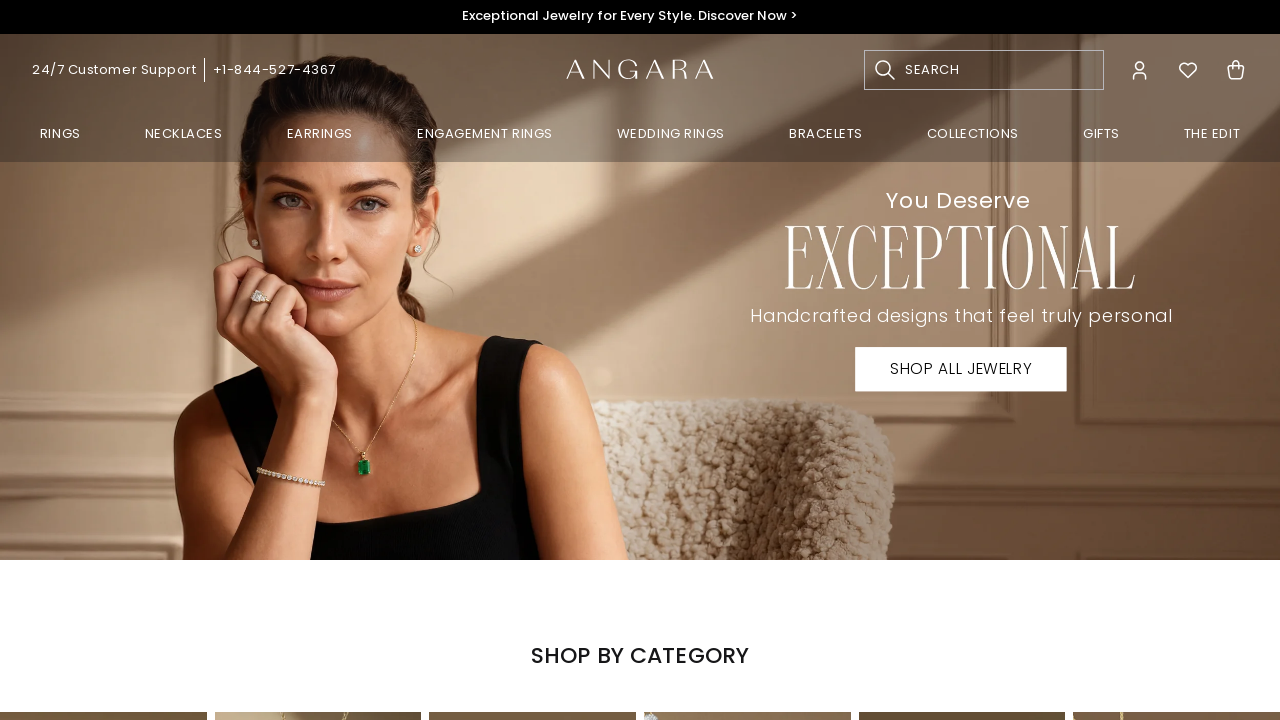

Navigated to Angara rings catalog page
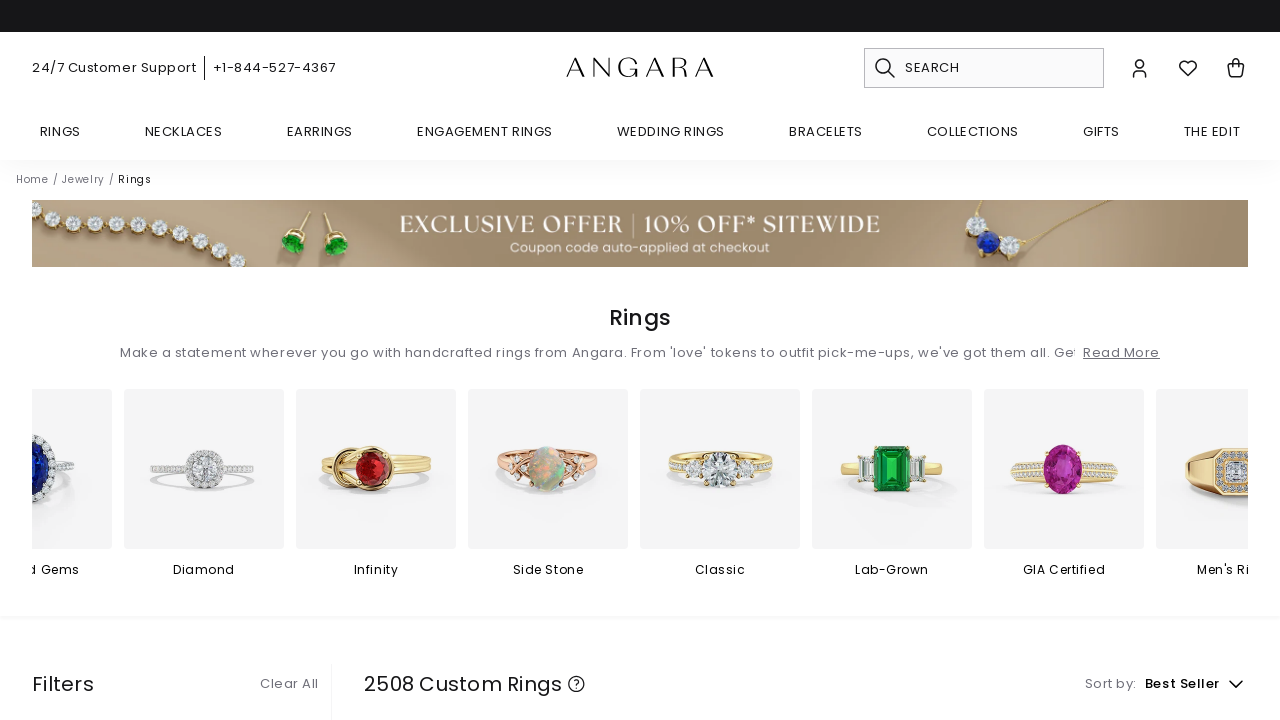

Verified rings catalog page title contains 'Angara'
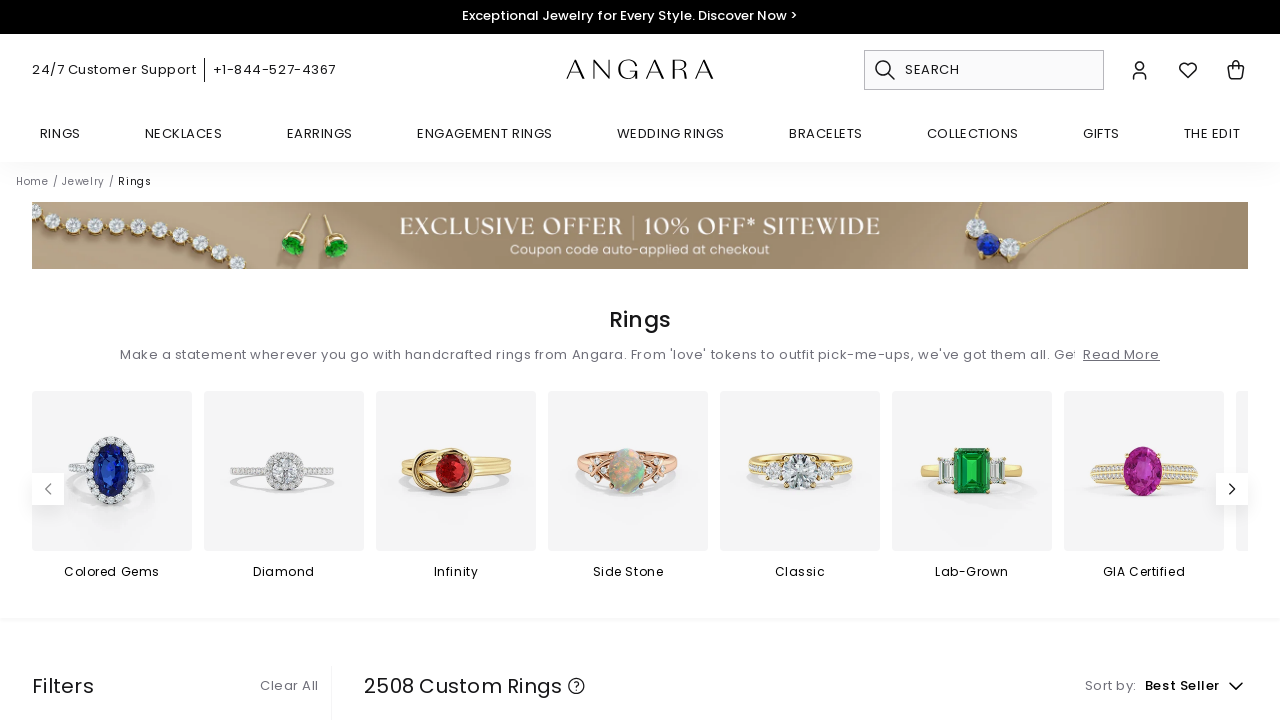

Navigated to specific product page for oval sapphire and round diamond border ring
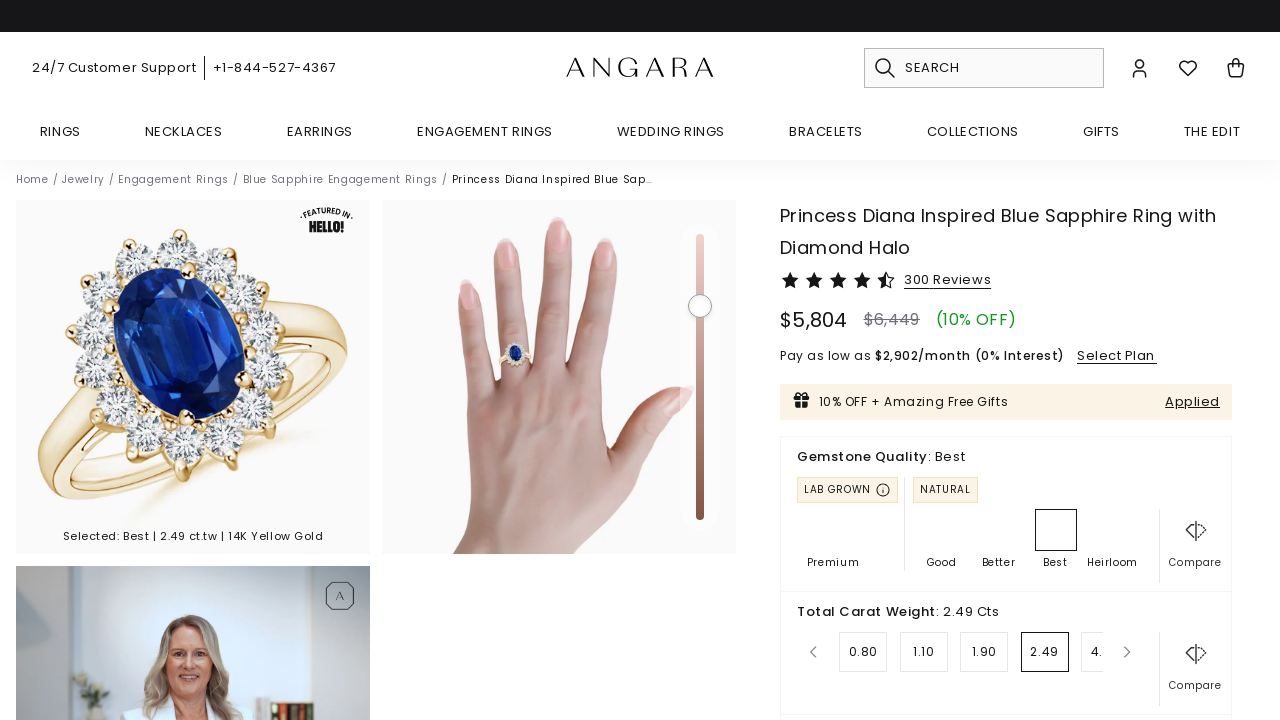

Verified product page title is not None
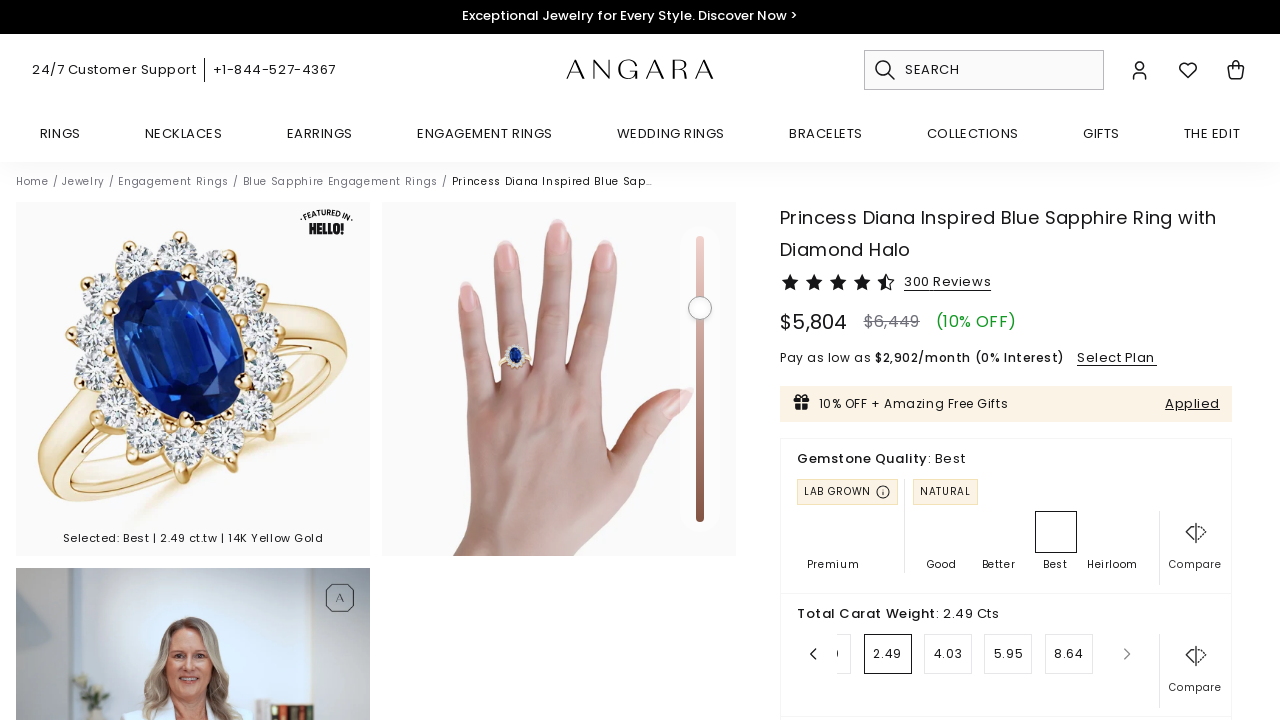

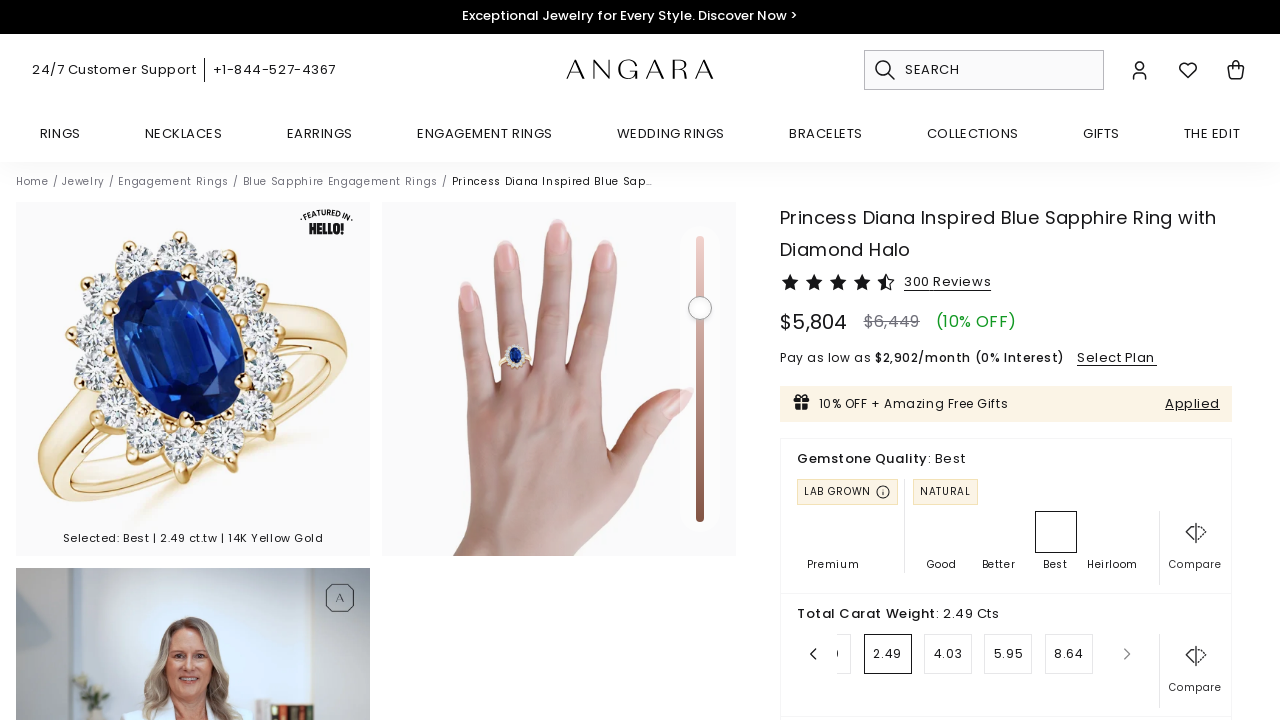